Tests the date picker functionality on Delta Airlines website by opening the calendar, navigating to August, and selecting the 20th day

Starting URL: https://www.delta.com/

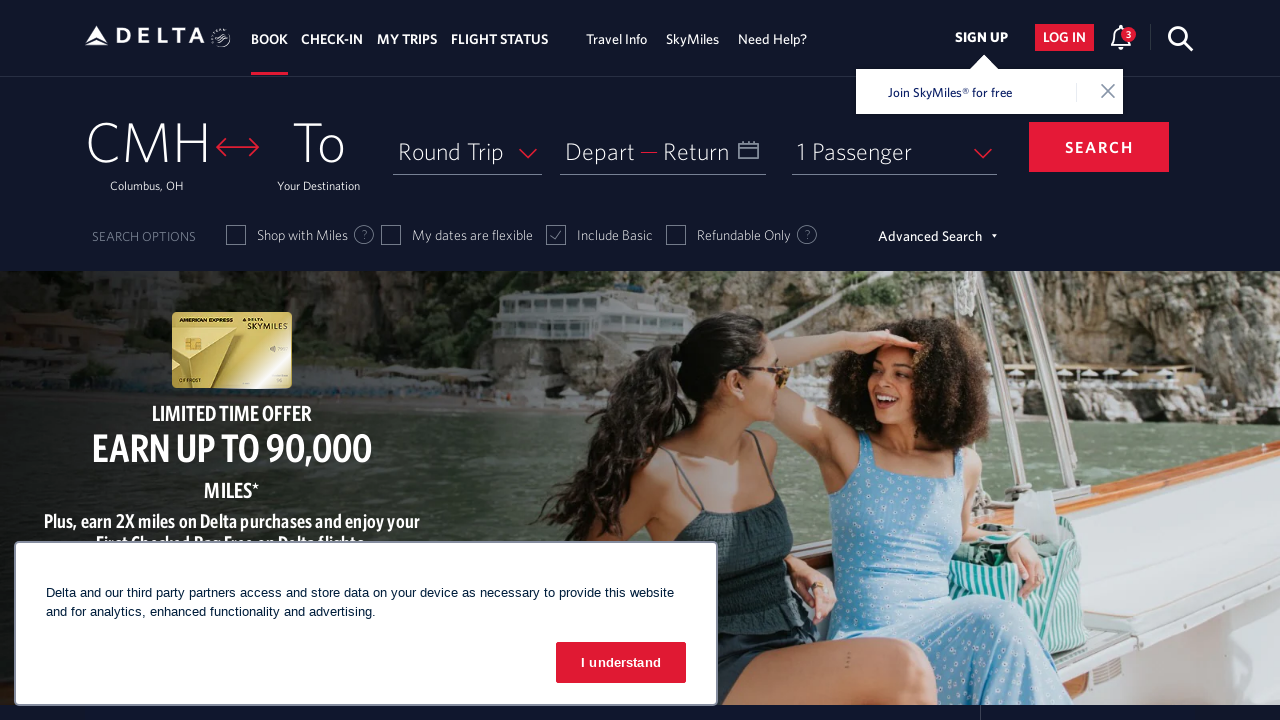

Clicked on Depart date field to open calendar at (600, 151) on xpath=//span[text()='Depart']
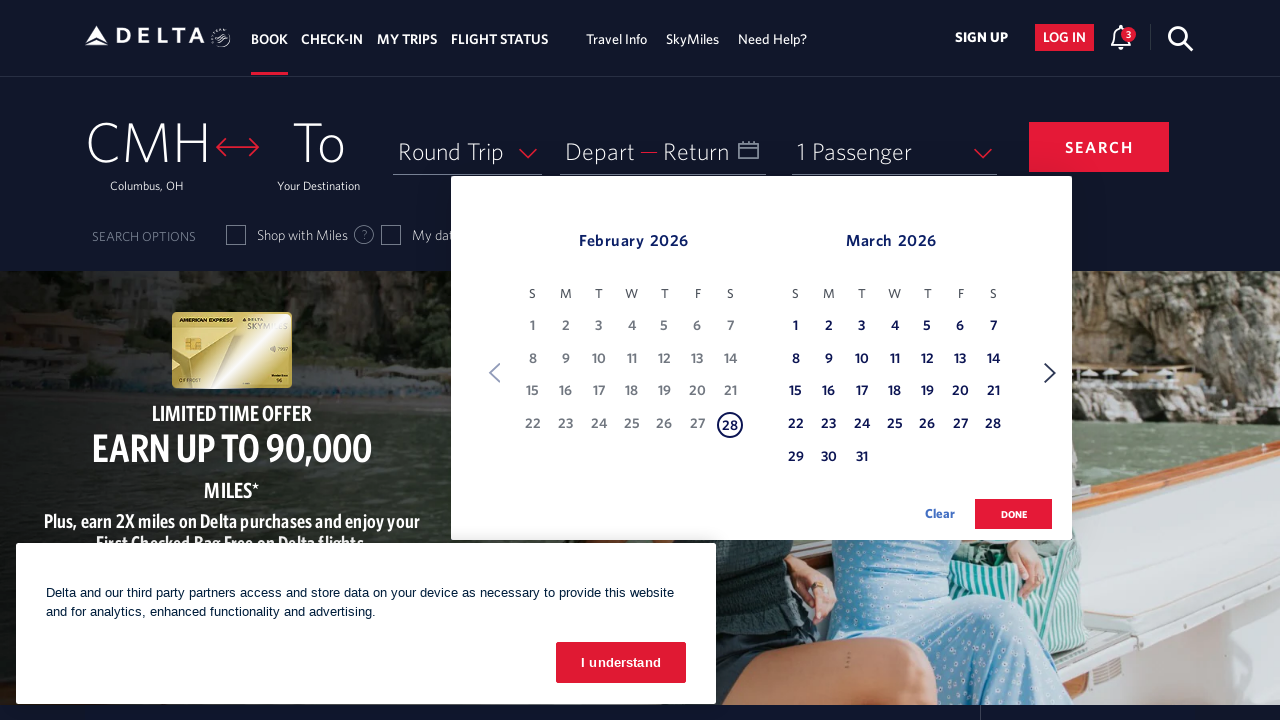

Calendar loaded and is now visible
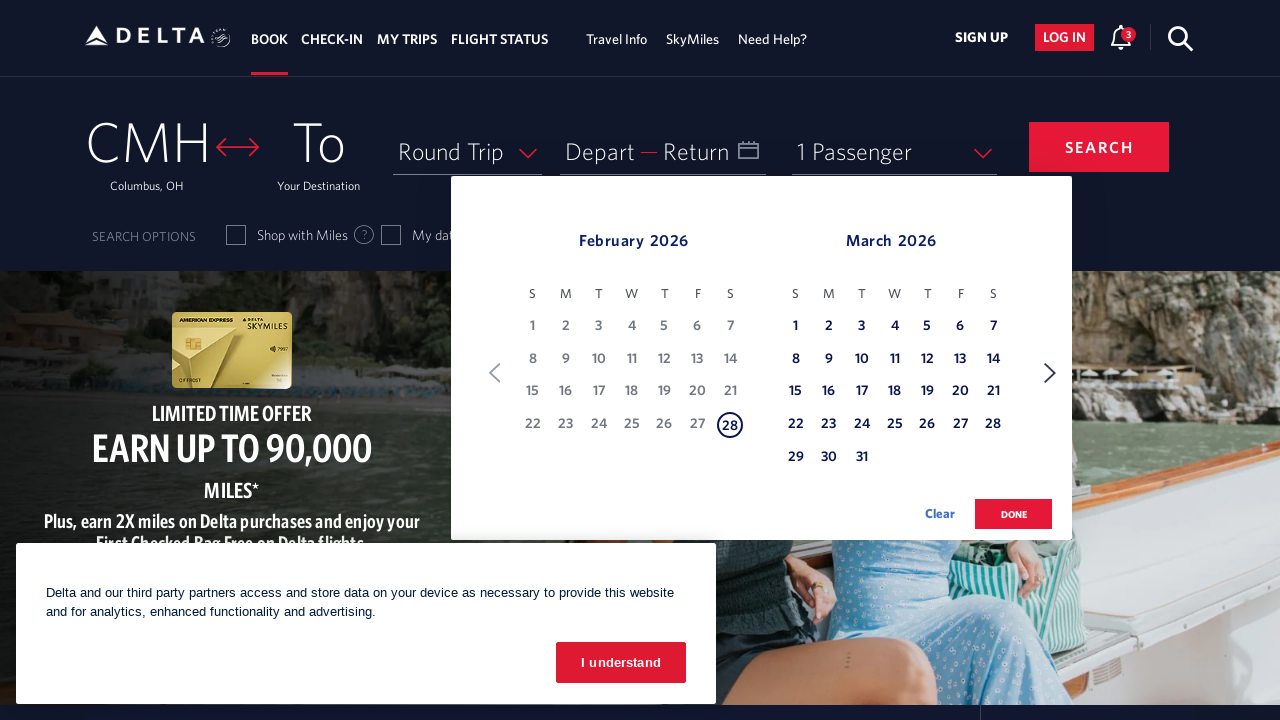

Clicked Next button to navigate to the next month at (1050, 373) on xpath=//span[text()='Next']
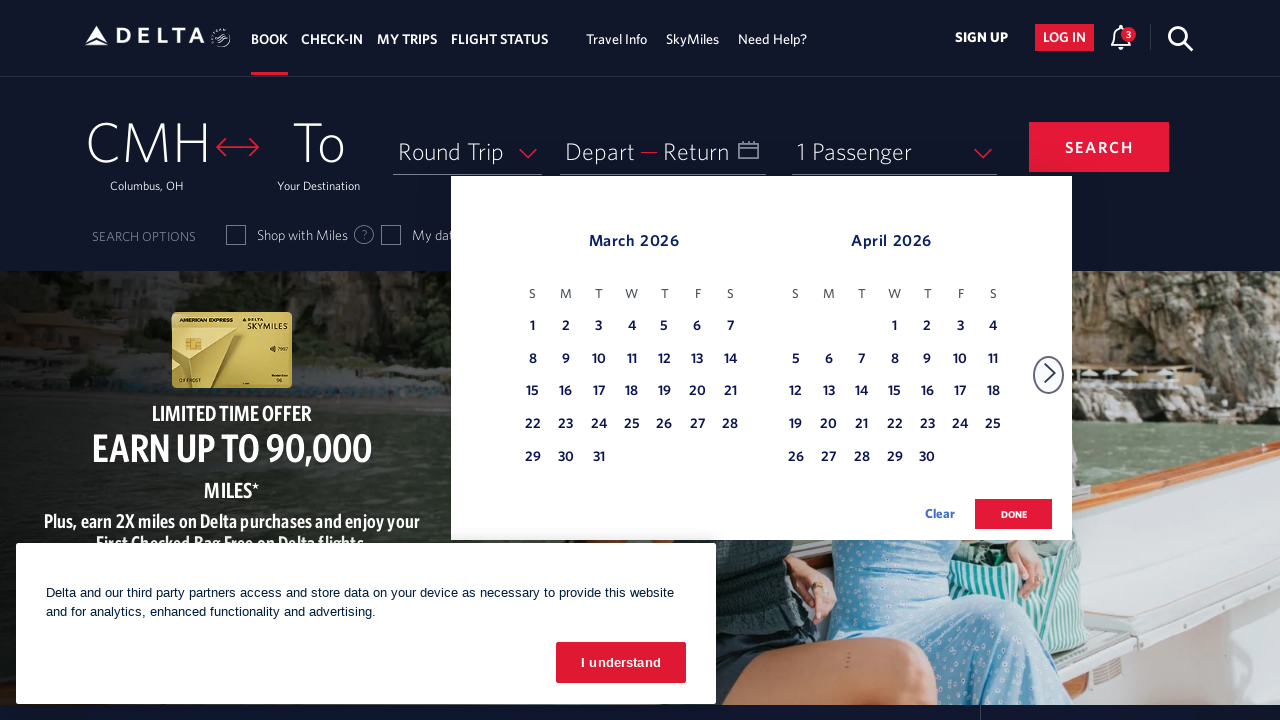

Waited for calendar to update
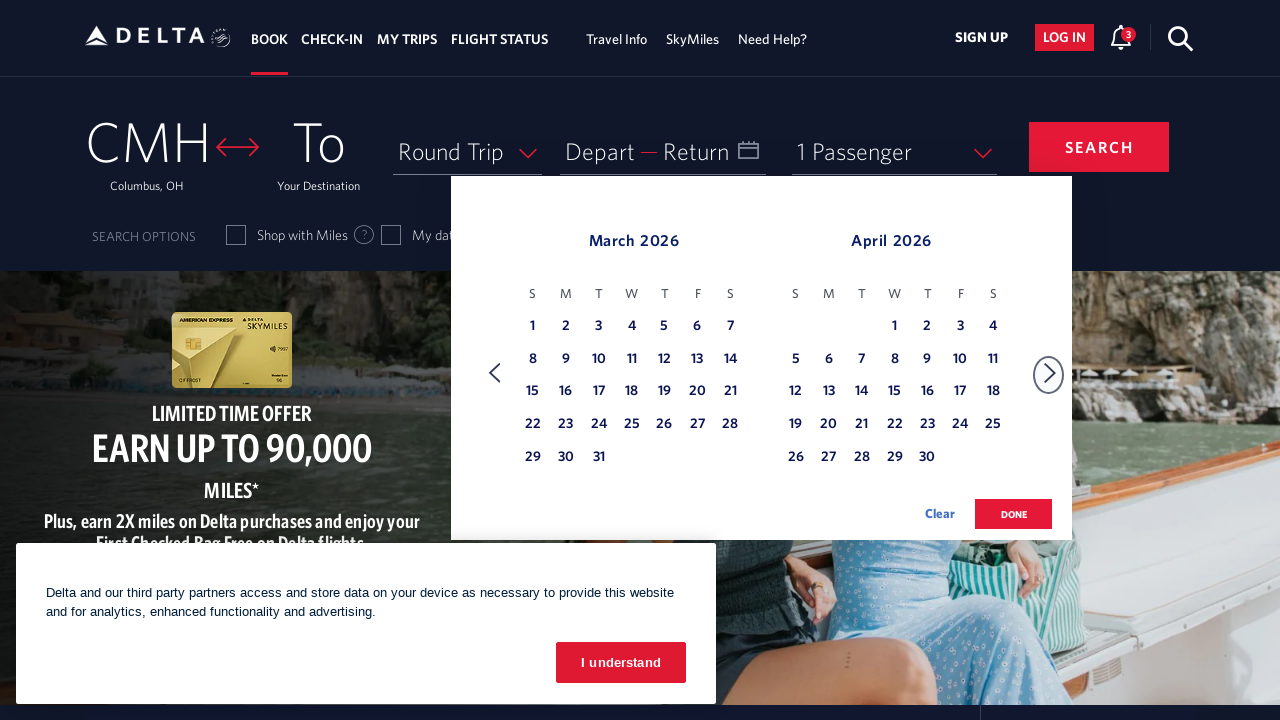

Clicked Next button to navigate to the next month at (1050, 373) on xpath=//span[text()='Next']
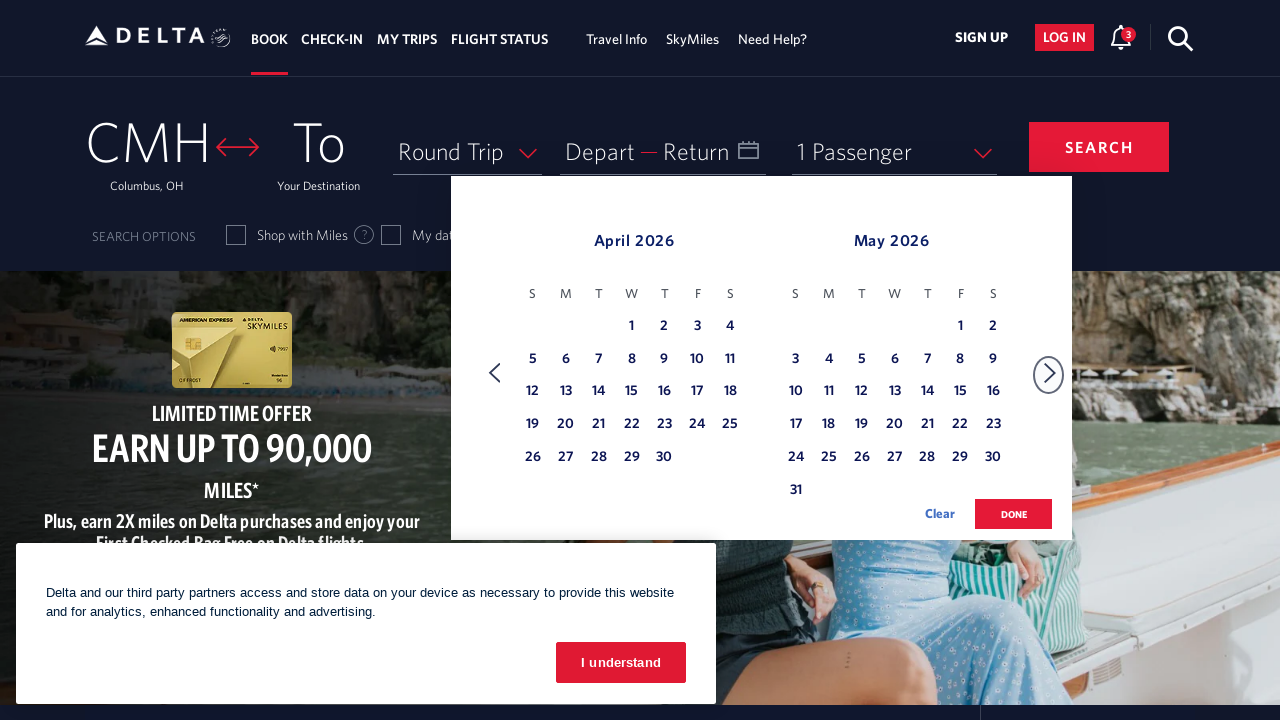

Waited for calendar to update
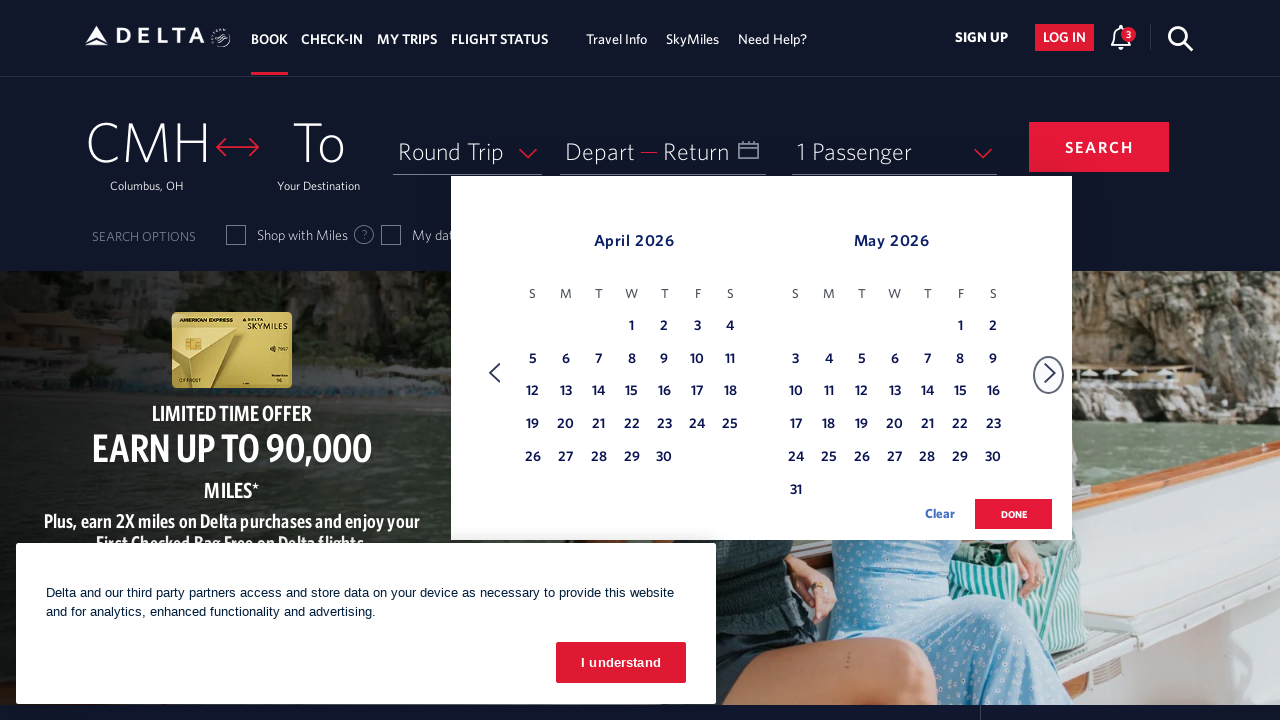

Clicked Next button to navigate to the next month at (1050, 373) on xpath=//span[text()='Next']
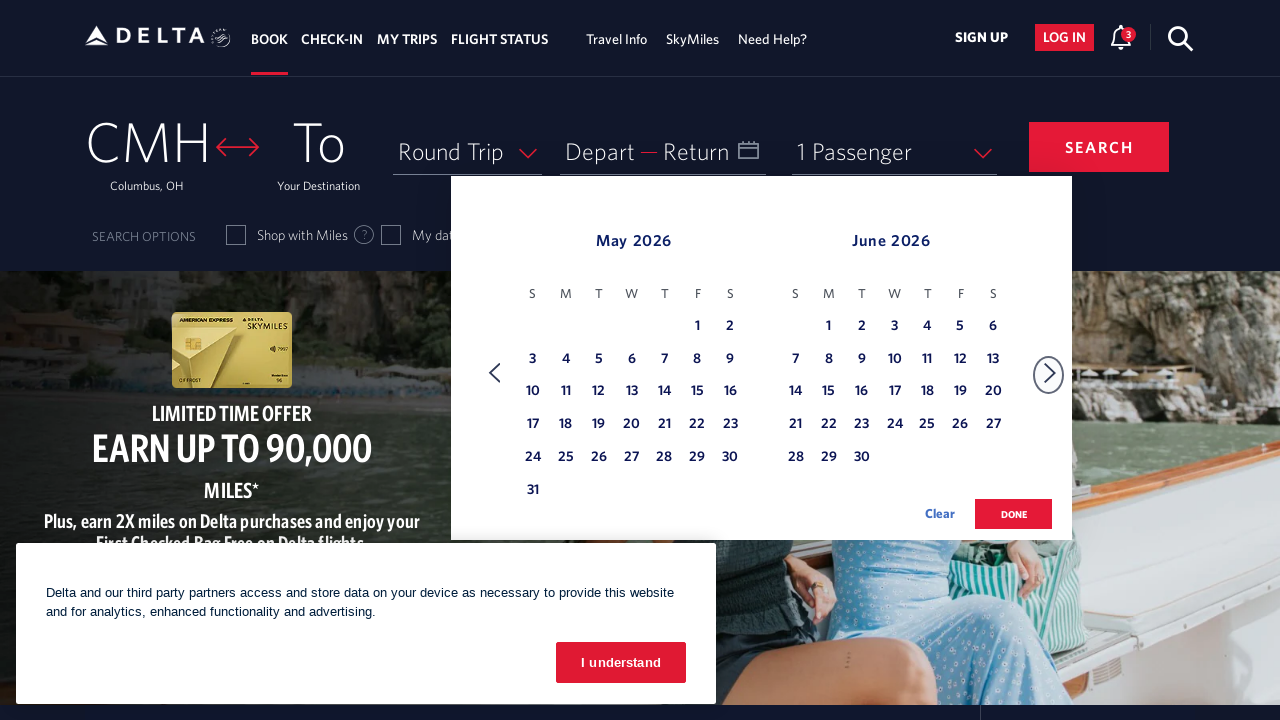

Waited for calendar to update
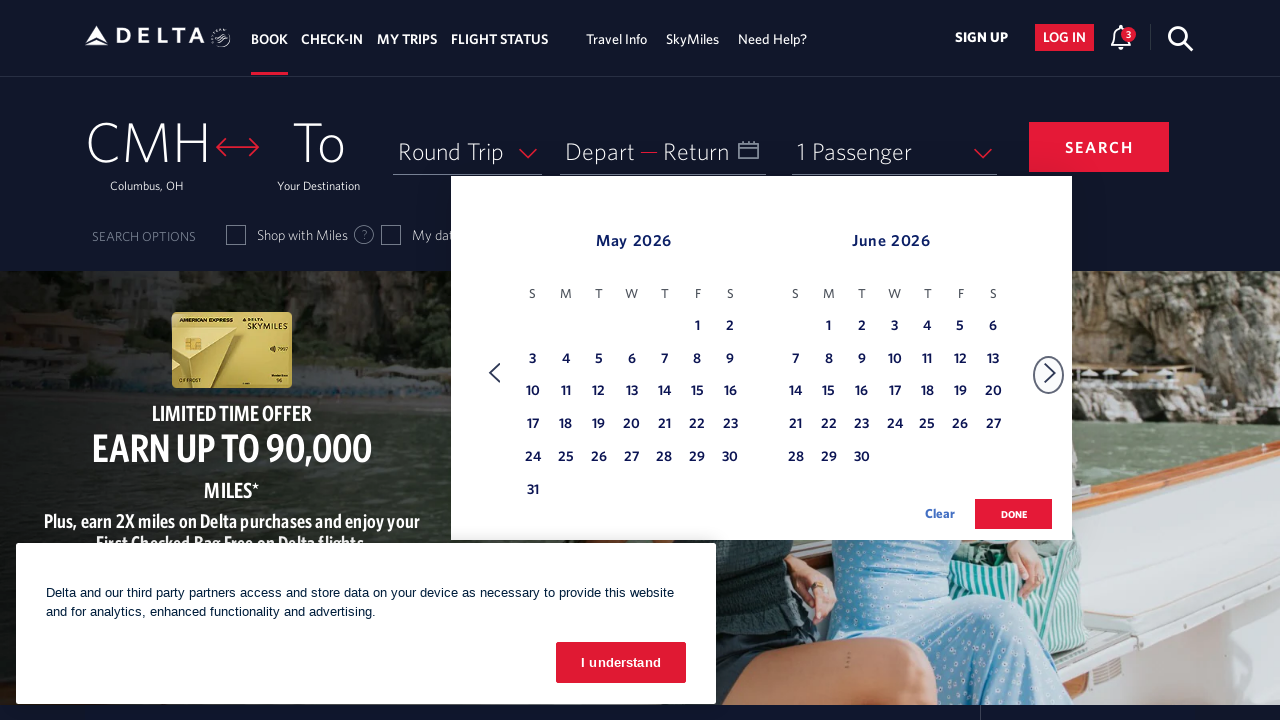

Clicked Next button to navigate to the next month at (1050, 373) on xpath=//span[text()='Next']
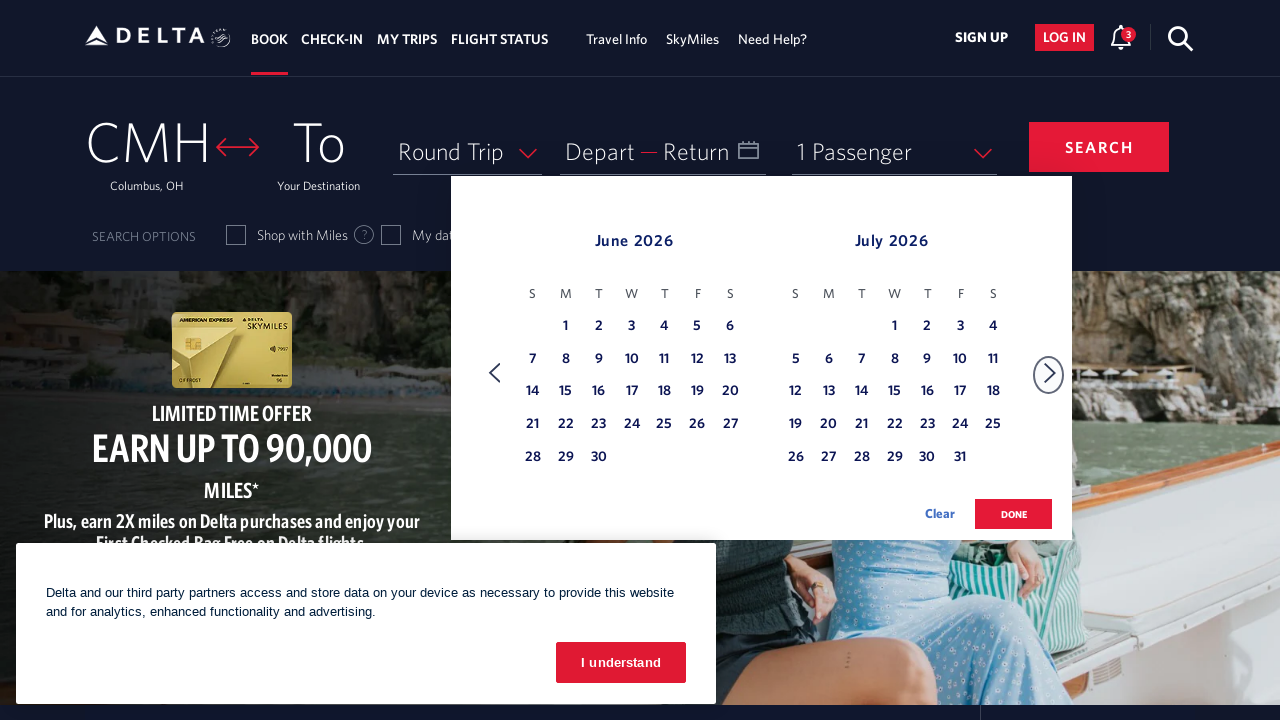

Waited for calendar to update
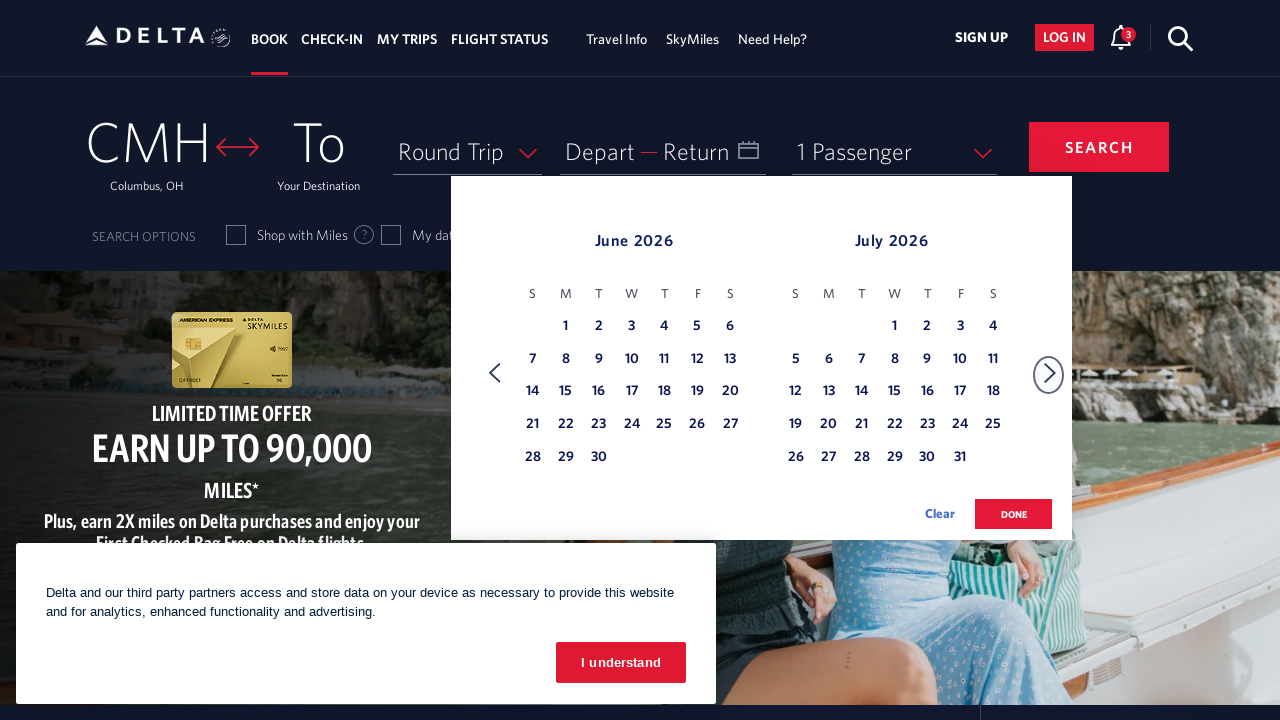

Clicked Next button to navigate to the next month at (1050, 373) on xpath=//span[text()='Next']
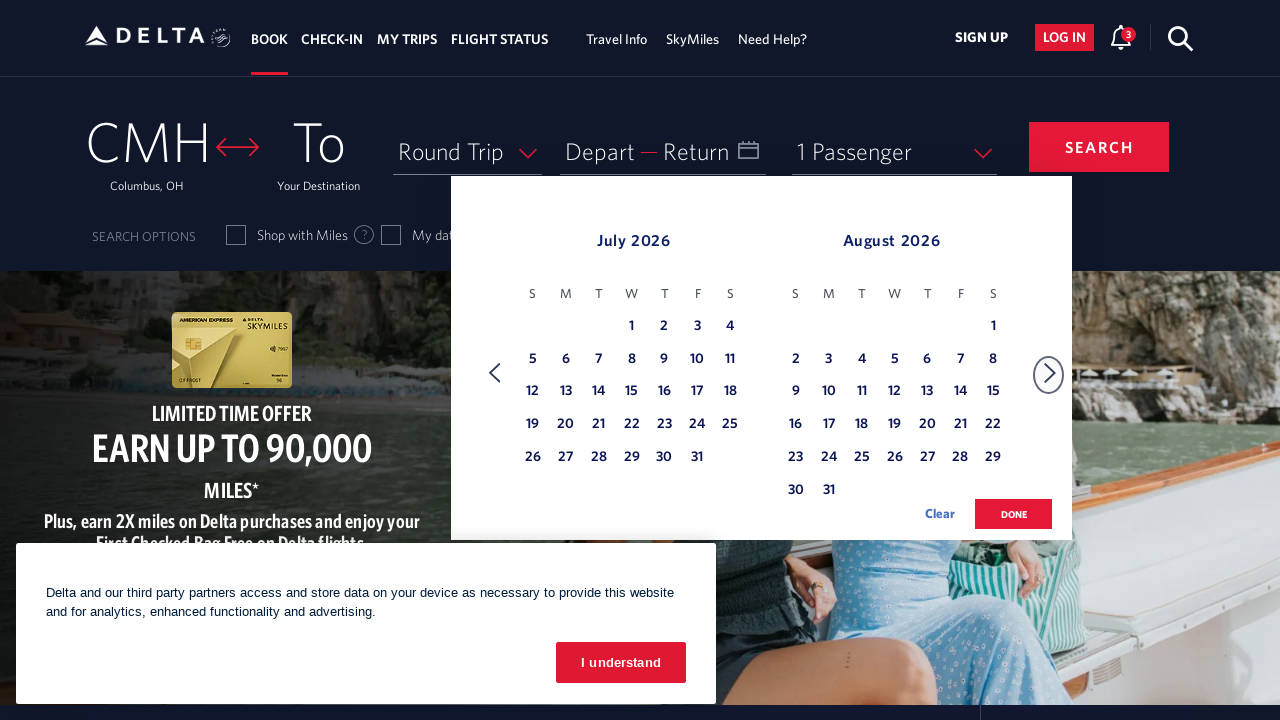

Waited for calendar to update
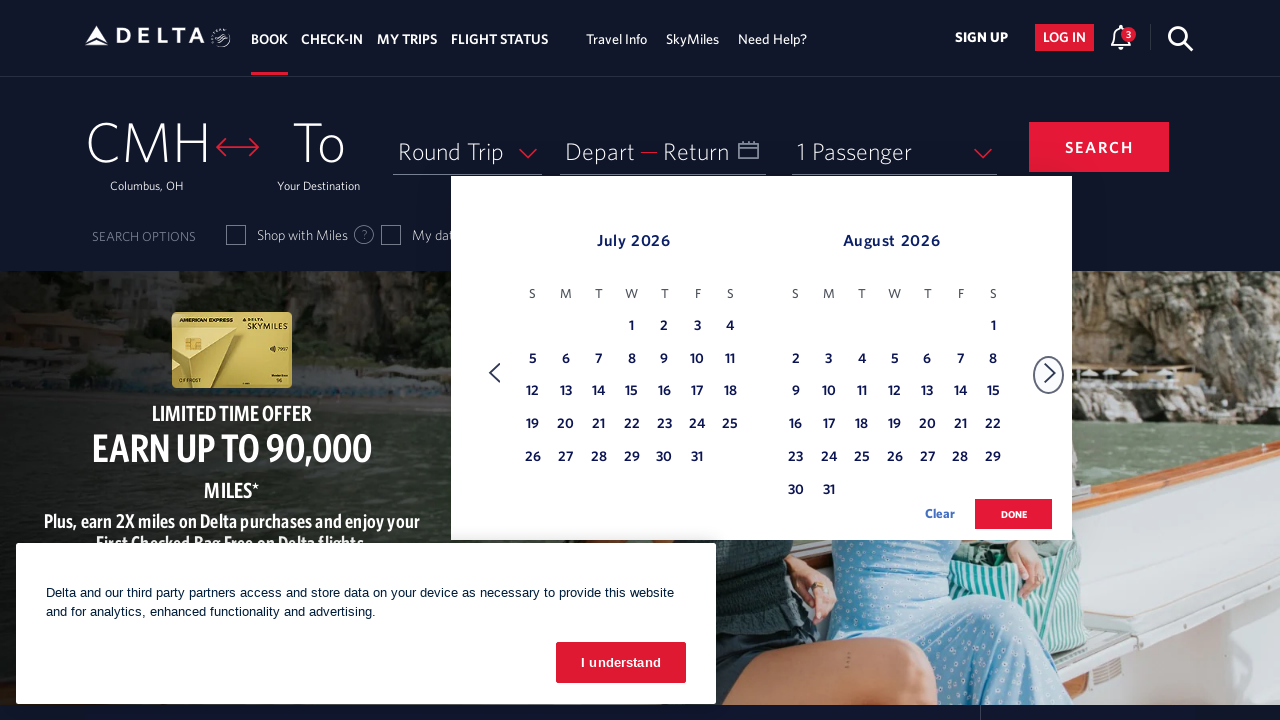

Clicked Next button to navigate to the next month at (1050, 373) on xpath=//span[text()='Next']
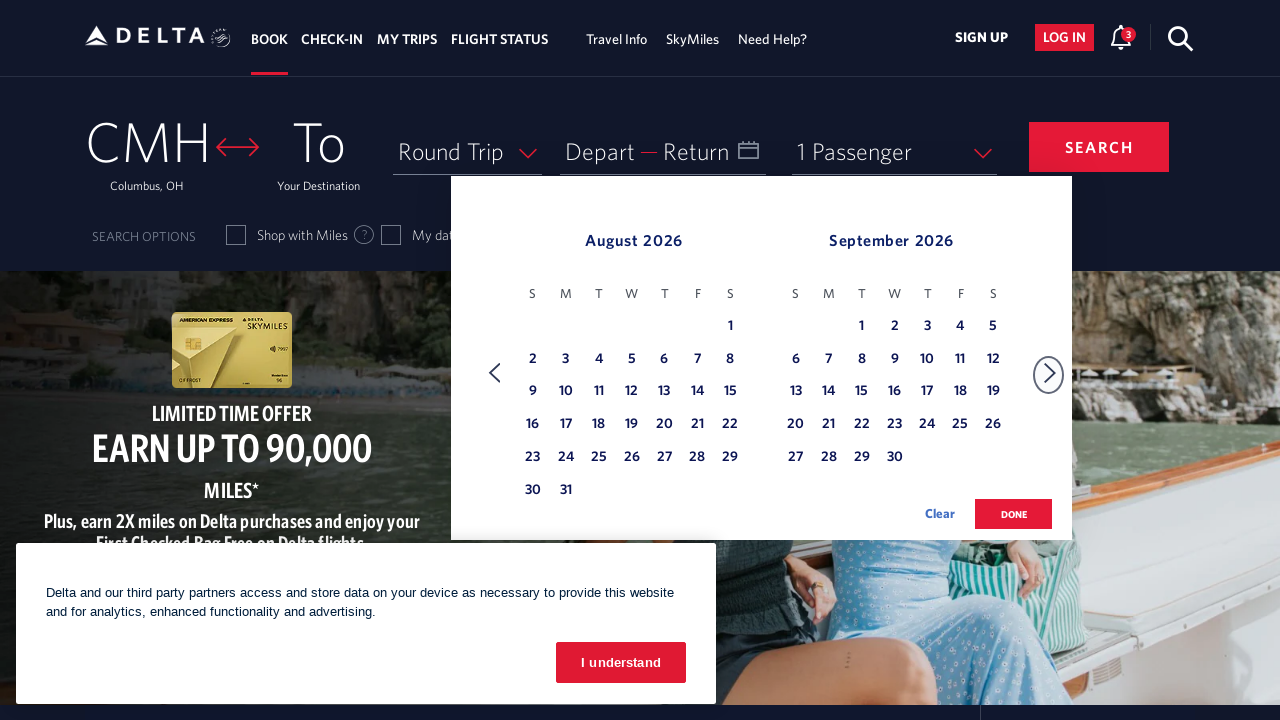

Waited for calendar to update
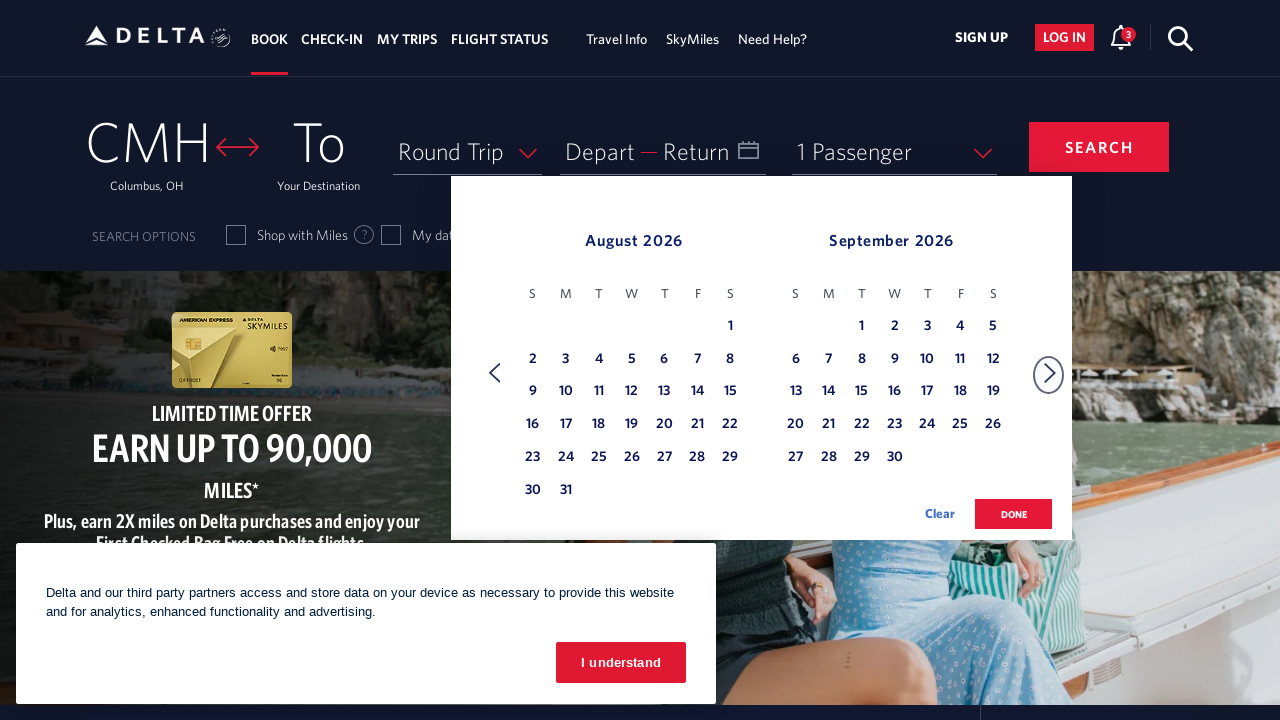

Navigated to August and selected the 20th day at (664, 425) on xpath=//table[@class='dl-datepicker-calendar']/tbody/tr/td >> nth=32
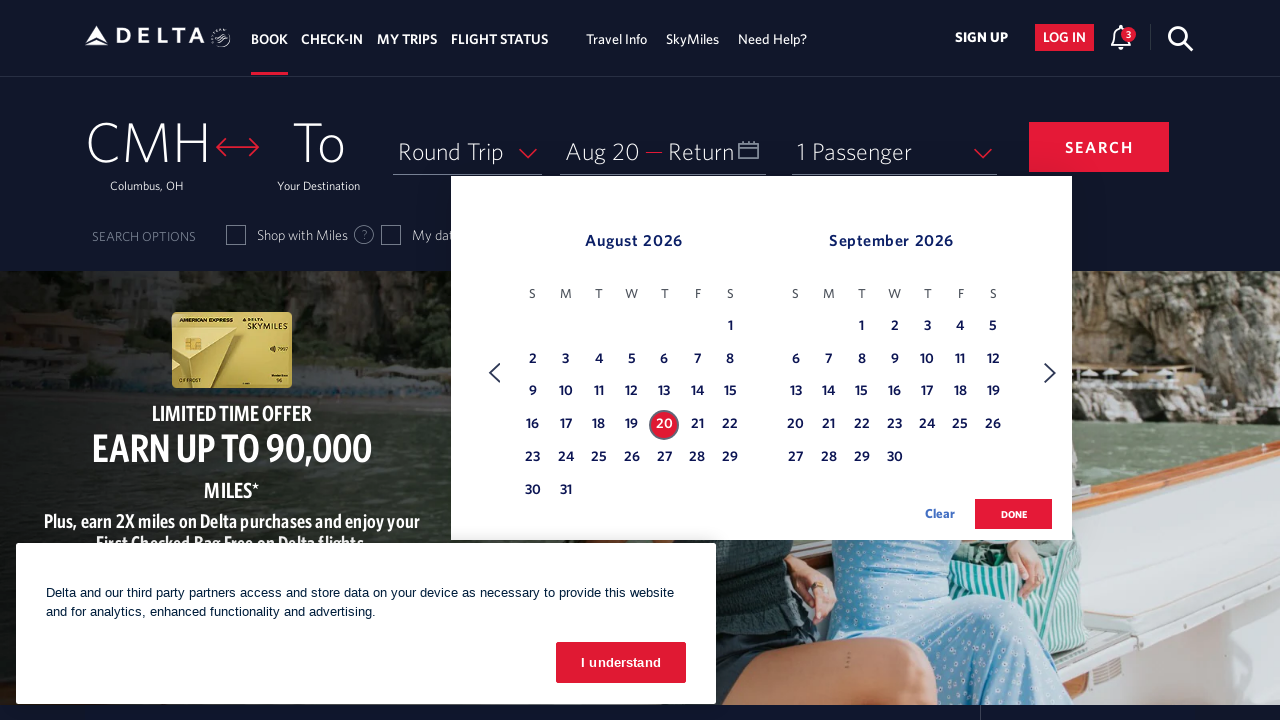

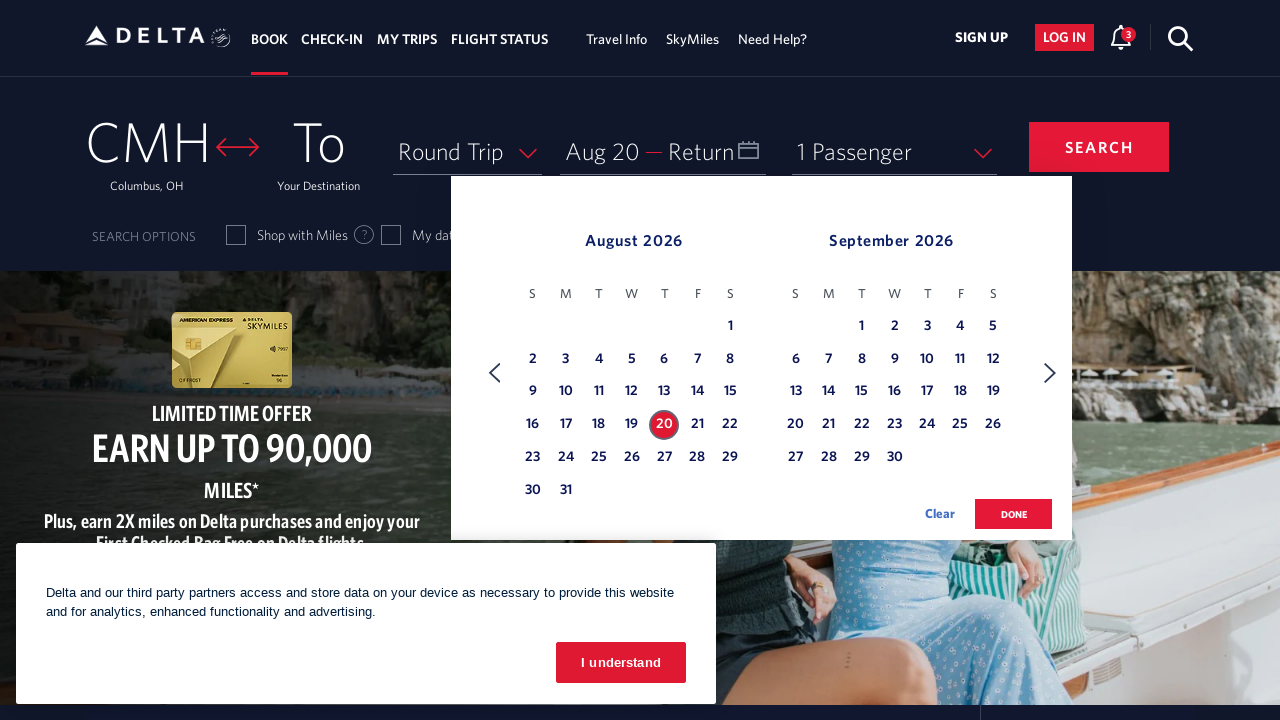